Tests dropdown handling by selecting options using different methods (by value, visible text, and index)

Starting URL: https://bonigarcia.dev/selenium-webdriver-java/web-form.html

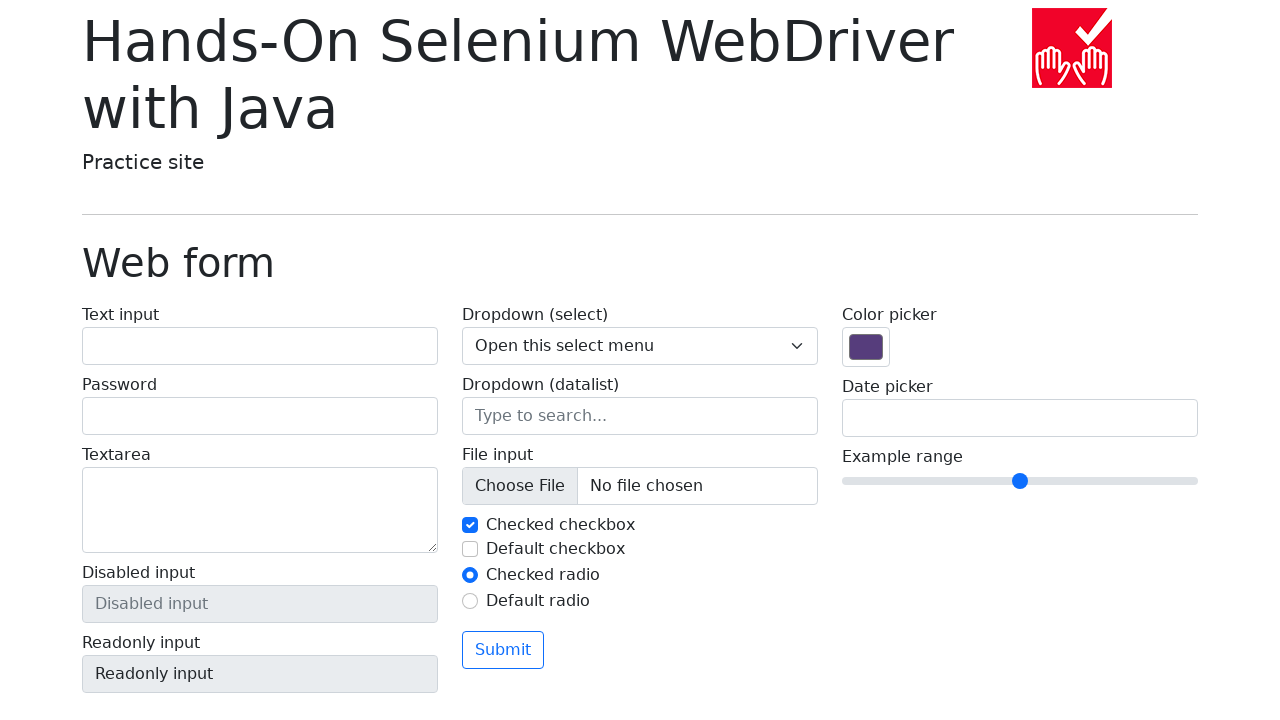

Selected dropdown option by value '2' on select[name='my-select']
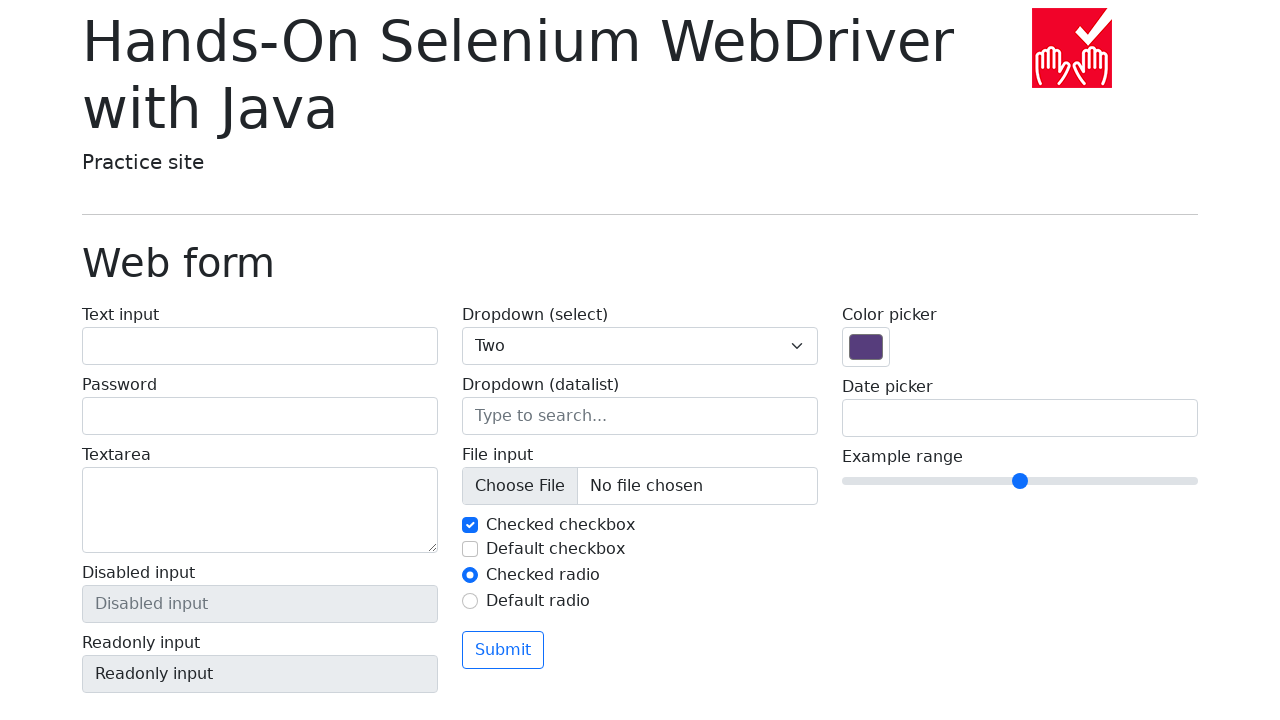

Selected dropdown option by visible text 'Three' on select[name='my-select']
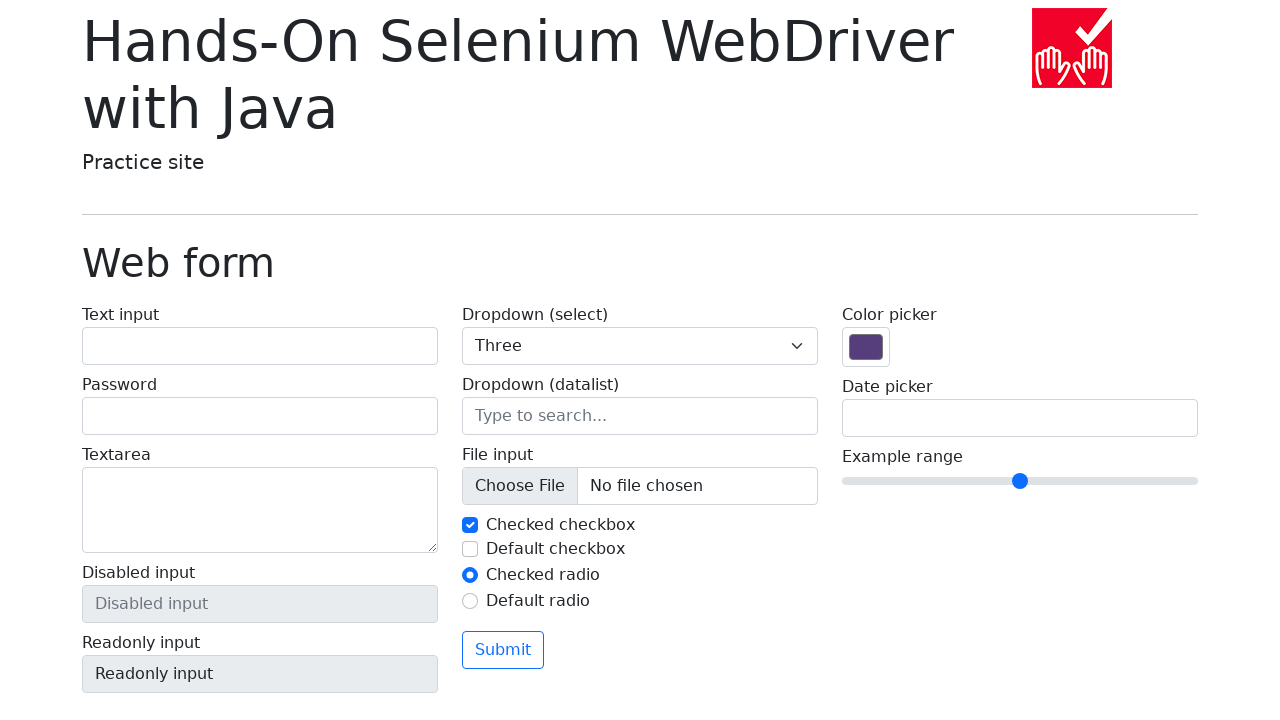

Selected dropdown option by index 0 (first option) on select[name='my-select']
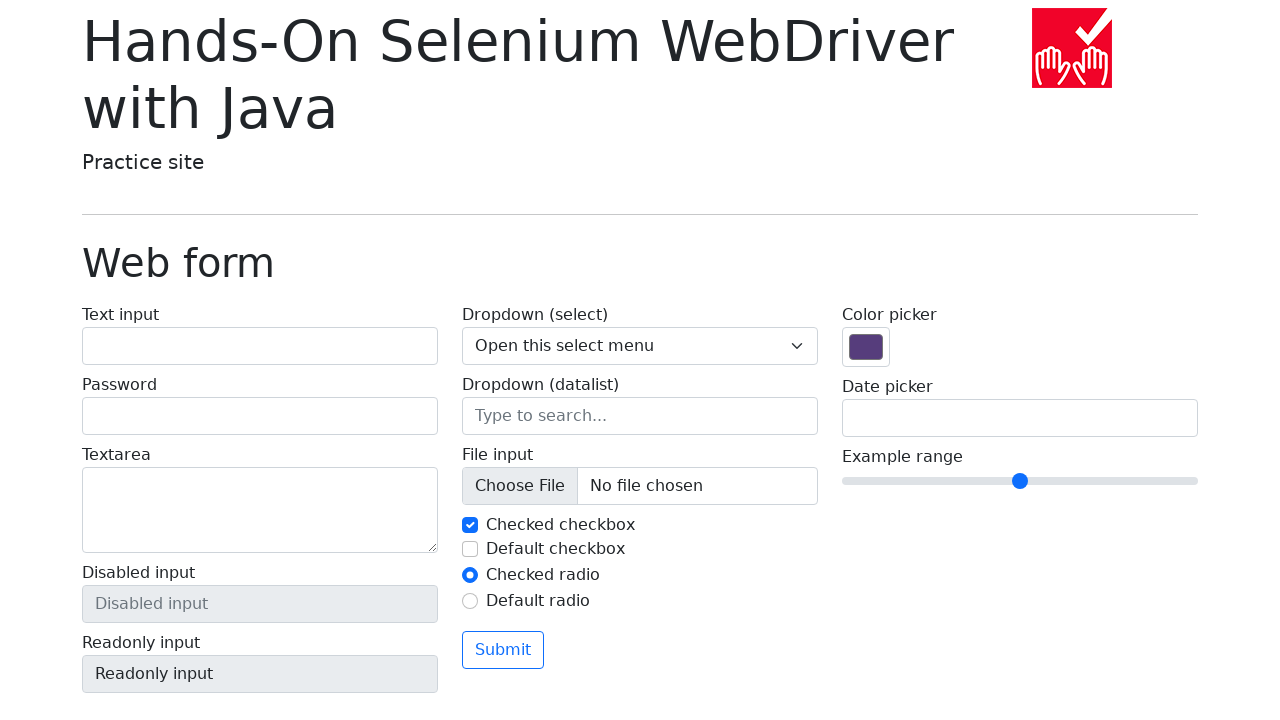

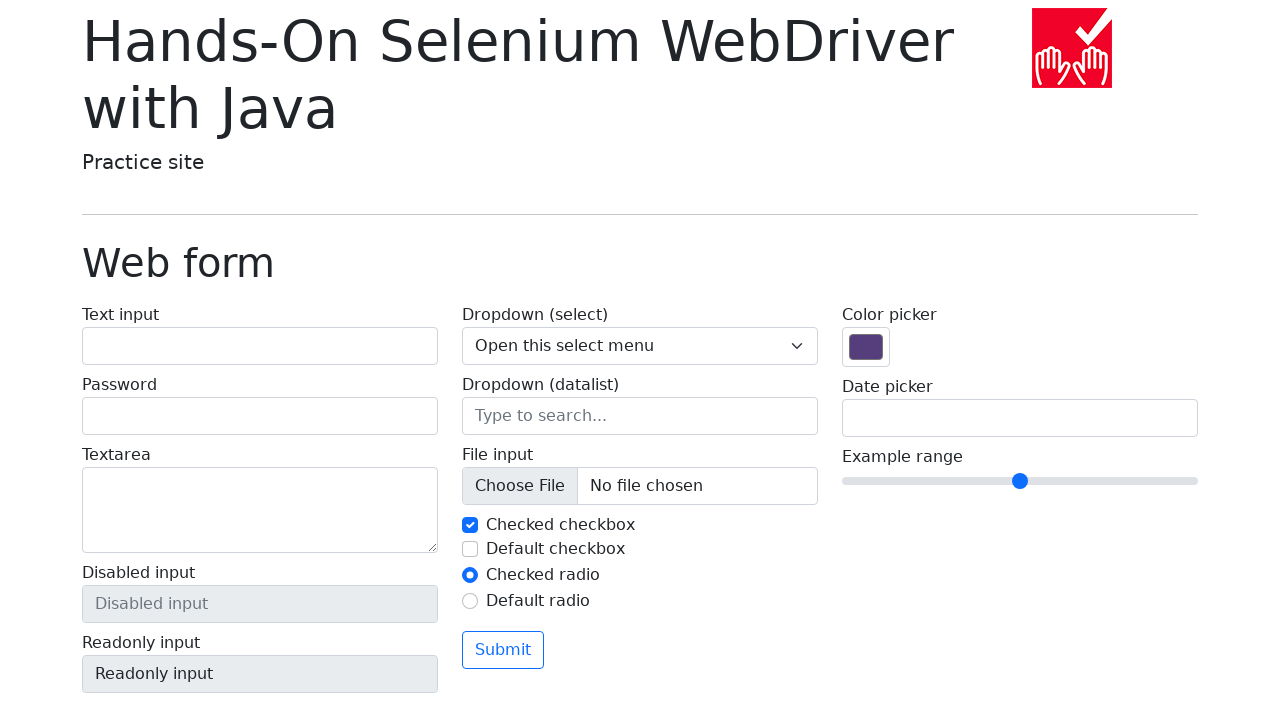